Tests the chatbot functionality by clicking "Jump In" to access the chatbot, sending a message about creating a test about the Inca Empire, and verifying a response appears.

Starting URL: https://rotype-staging-87h9l.ondigitalocean.app/

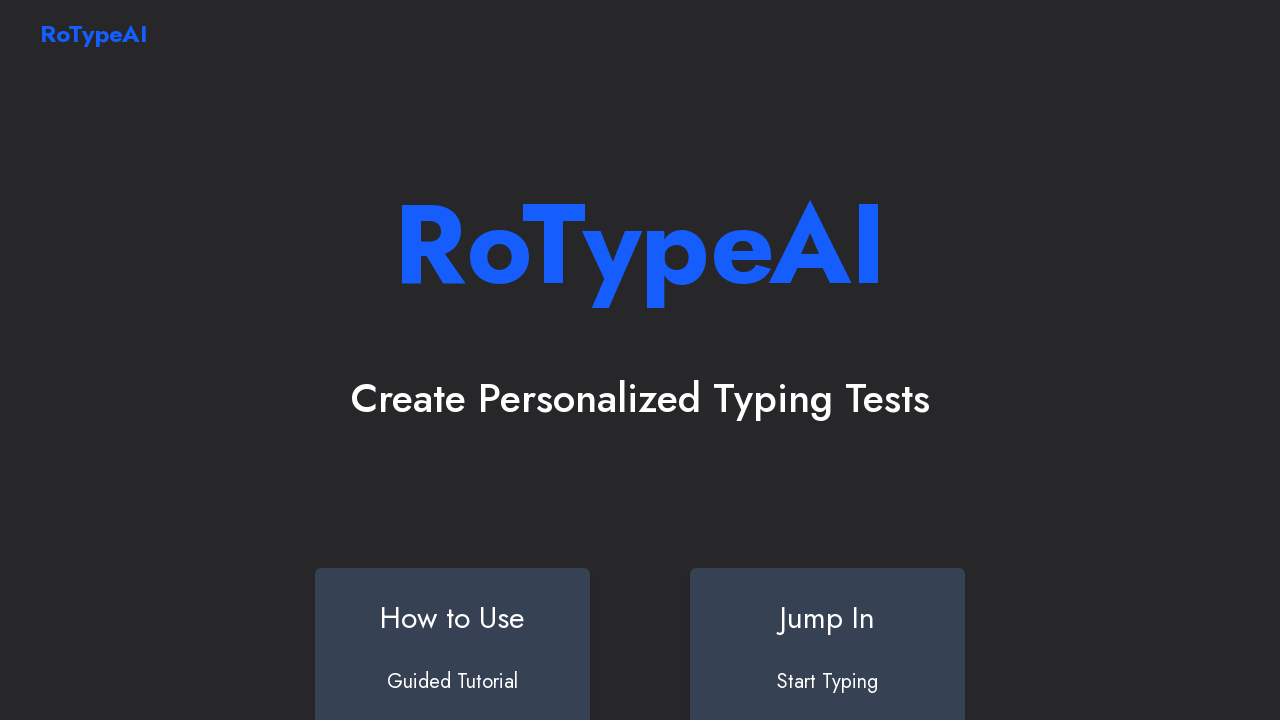

Waited for page to fully load
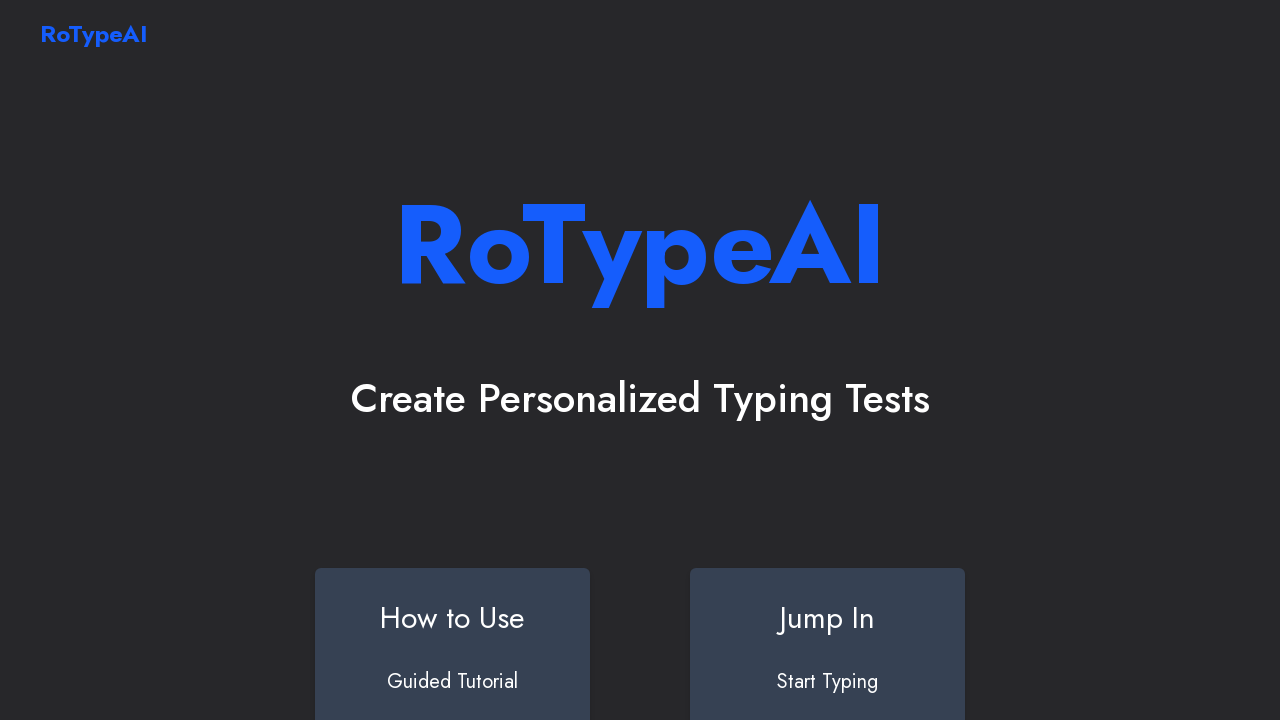

Title element became visible
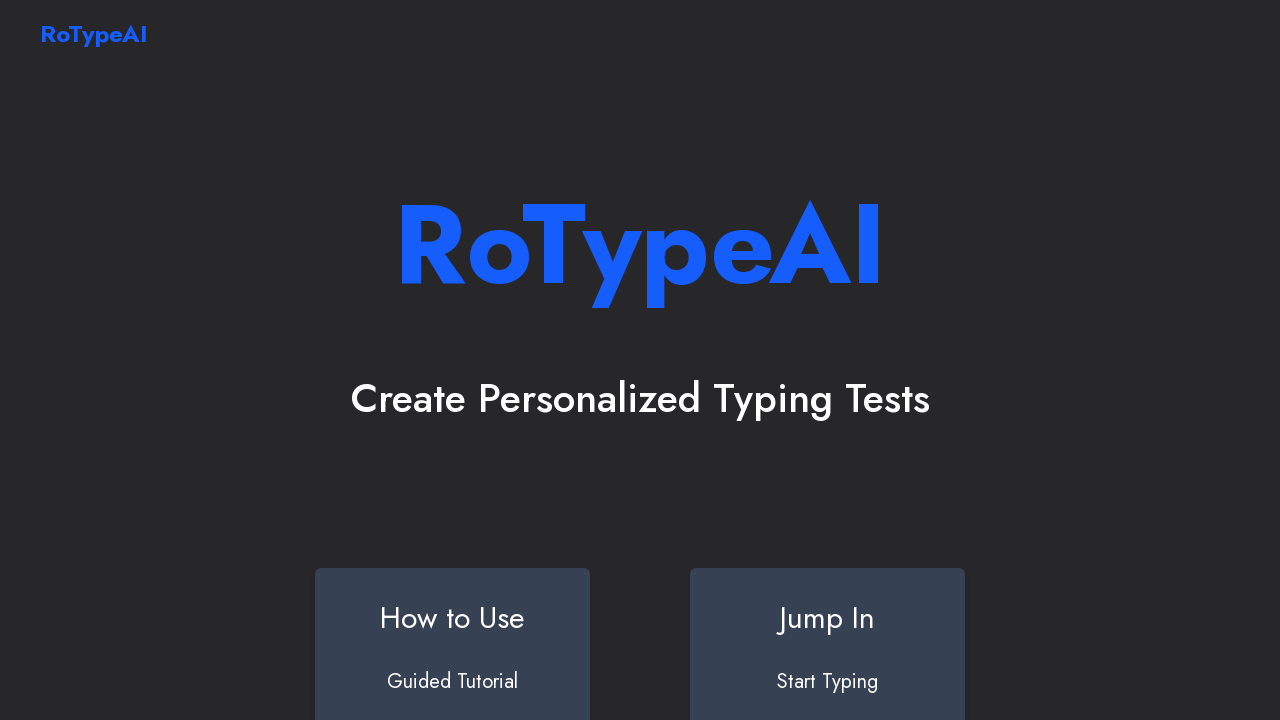

Scrolled Jump In button into view
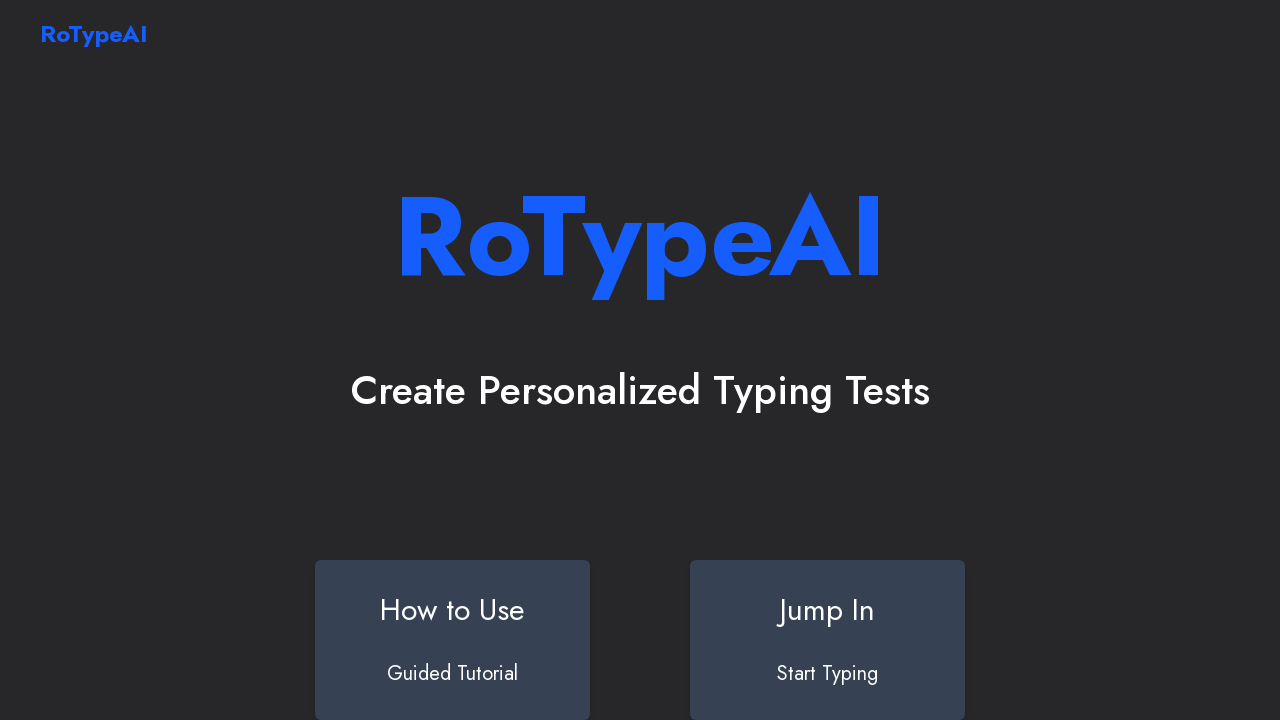

Jump In button became visible
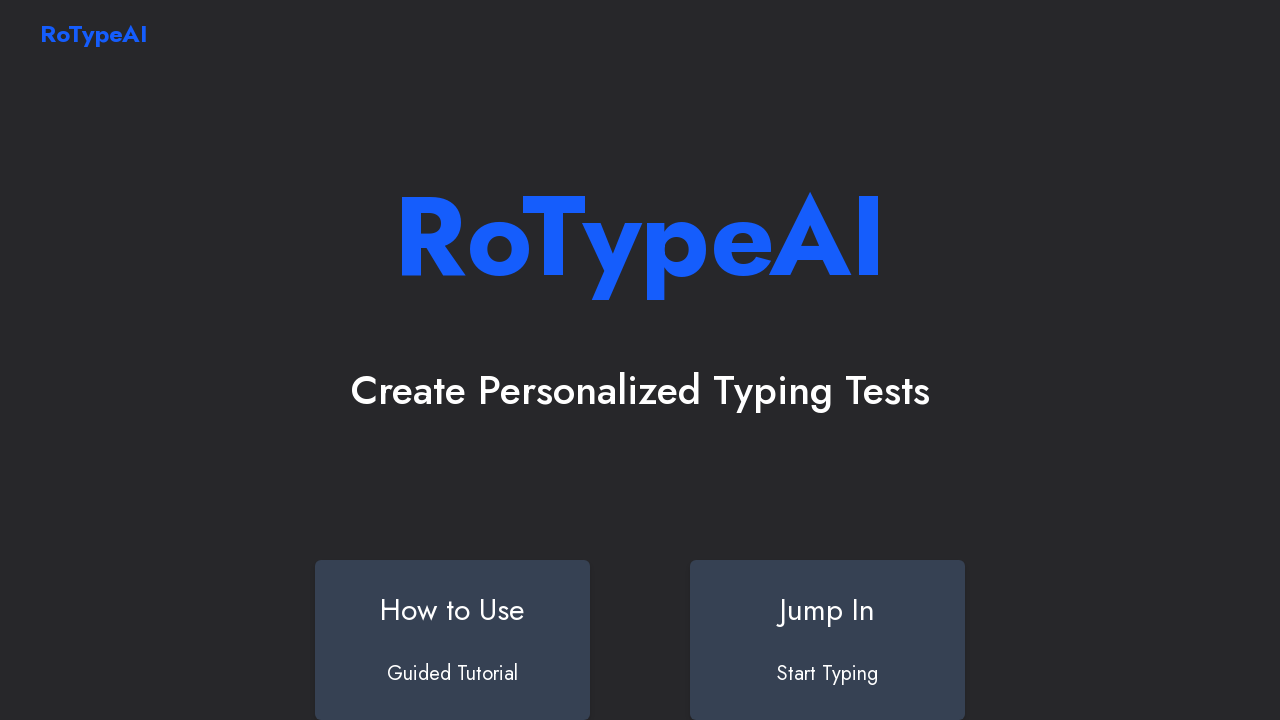

Clicked Jump In button to access chatbot at (828, 640) on a#jumpin div.bg-gray-700
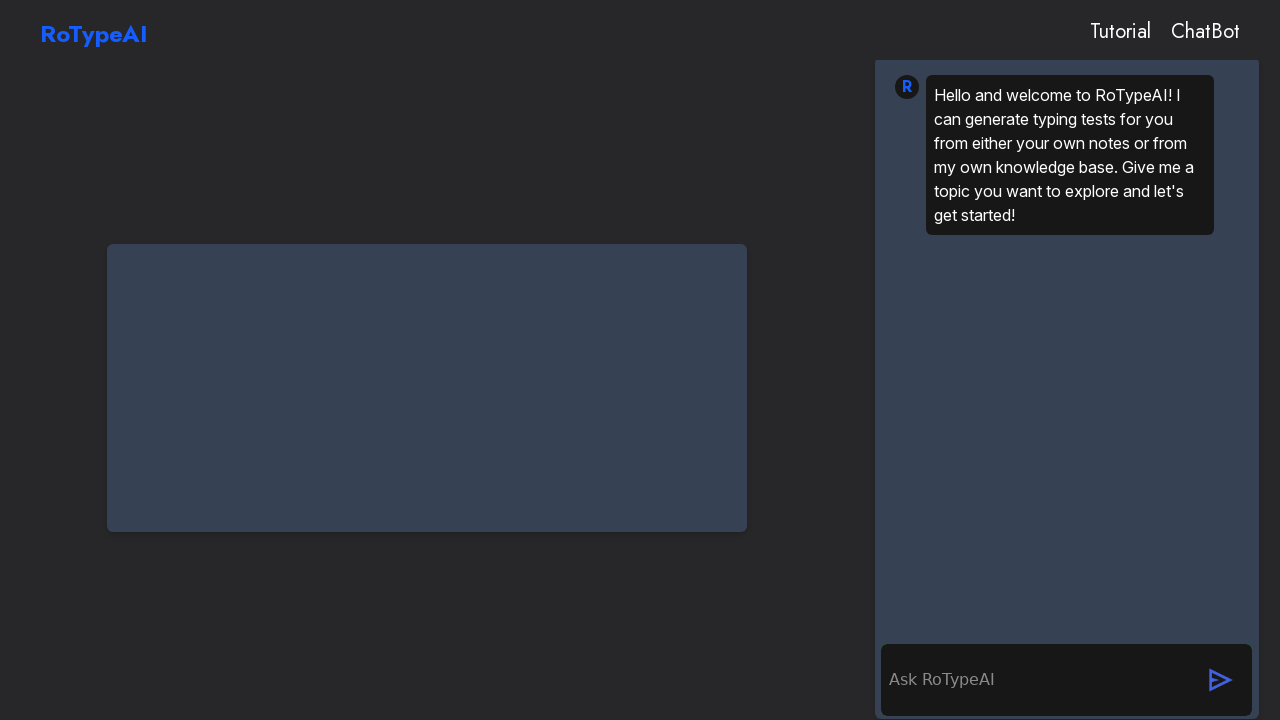

Navigated to Chatbot page
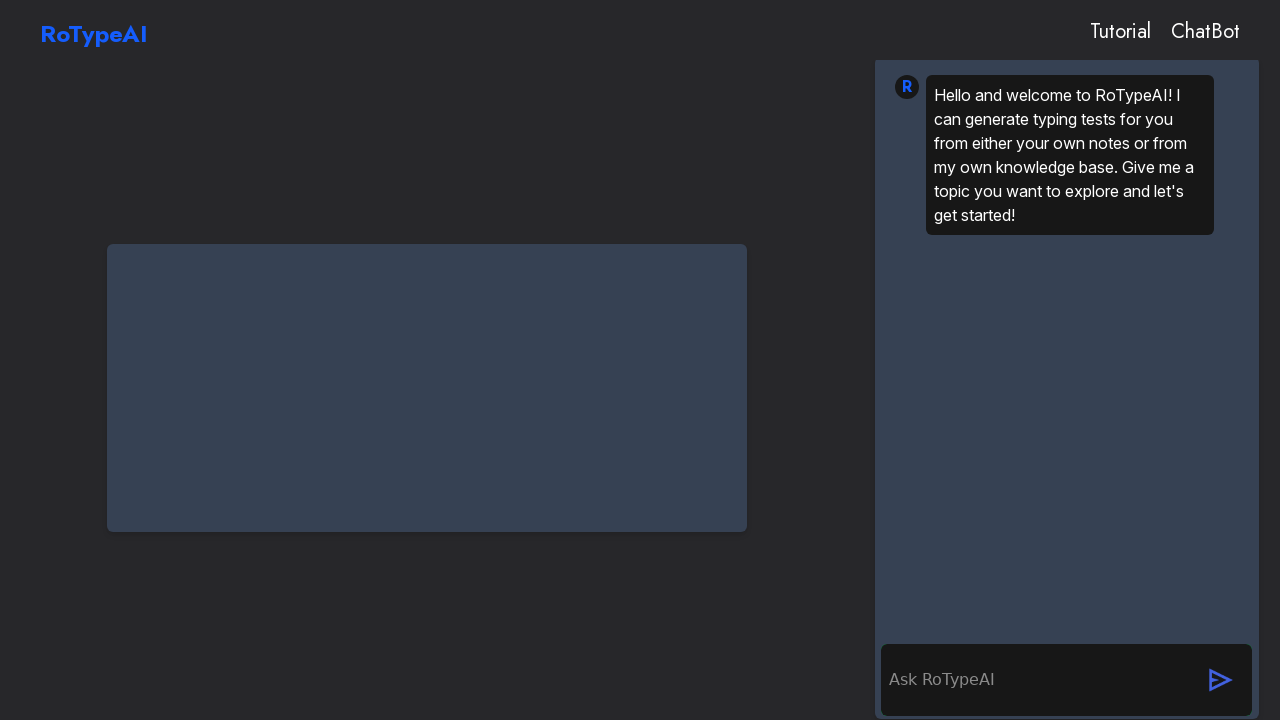

Waited for chatbot interface to load
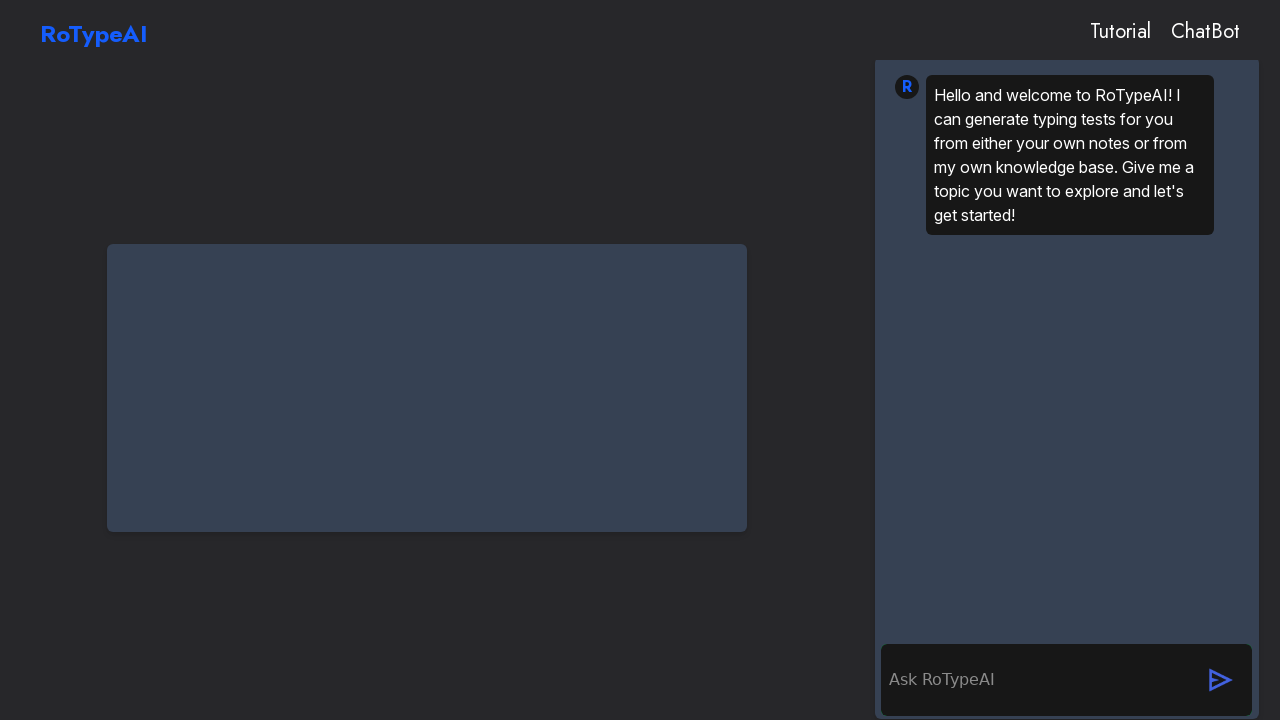

Chat container became visible
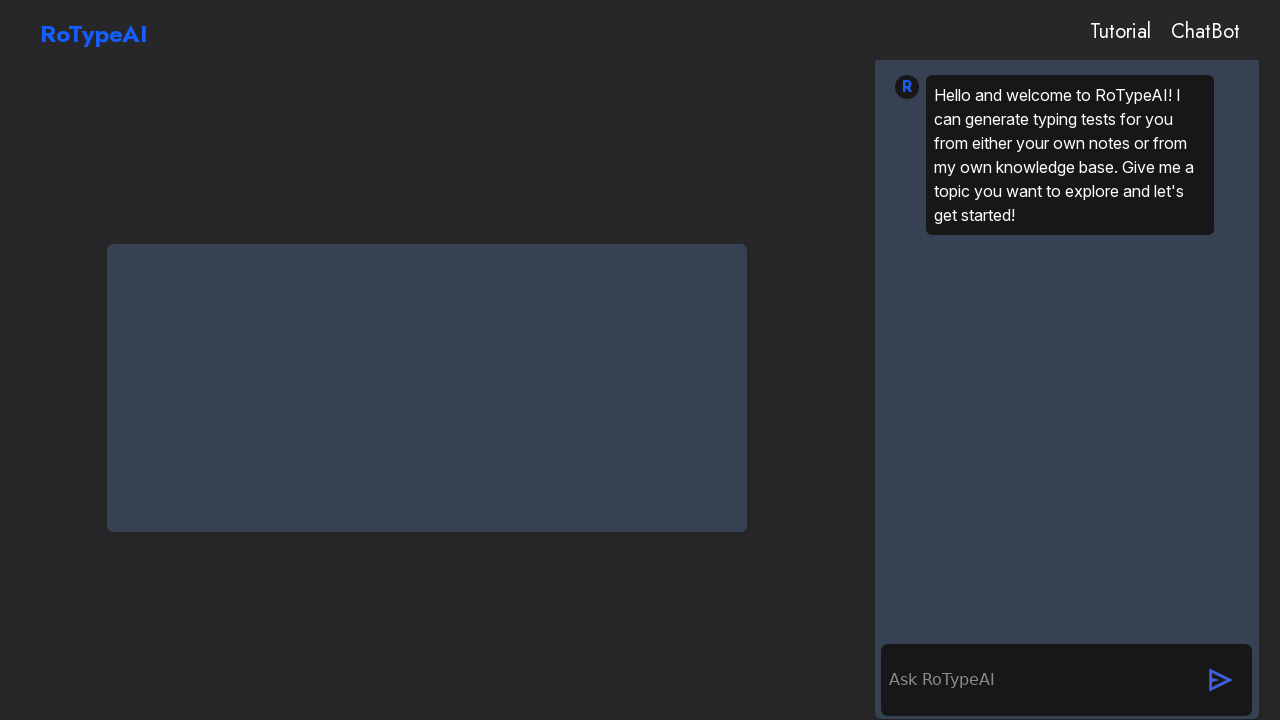

Filled chat input field with 'Create a test about the Inca Empire' on form.bg-neutral-900 input[type="text"]
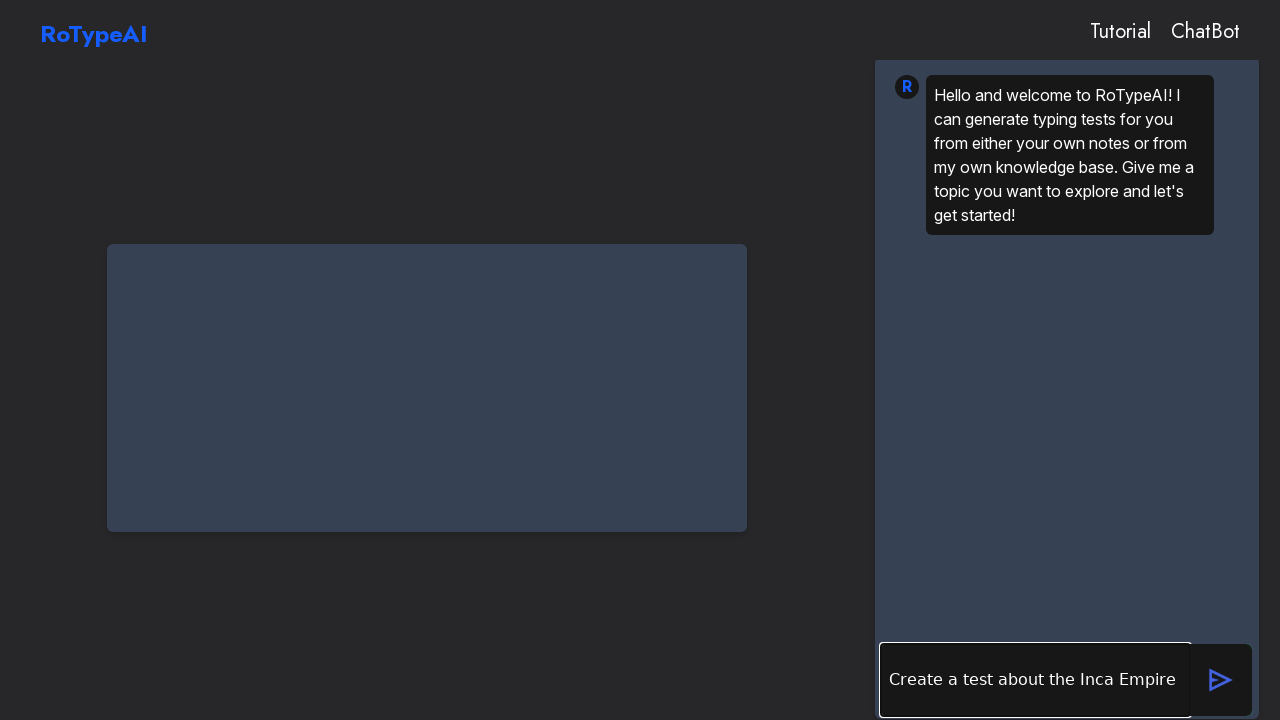

Clicked send button to submit chatbot message at (1221, 680) on #send
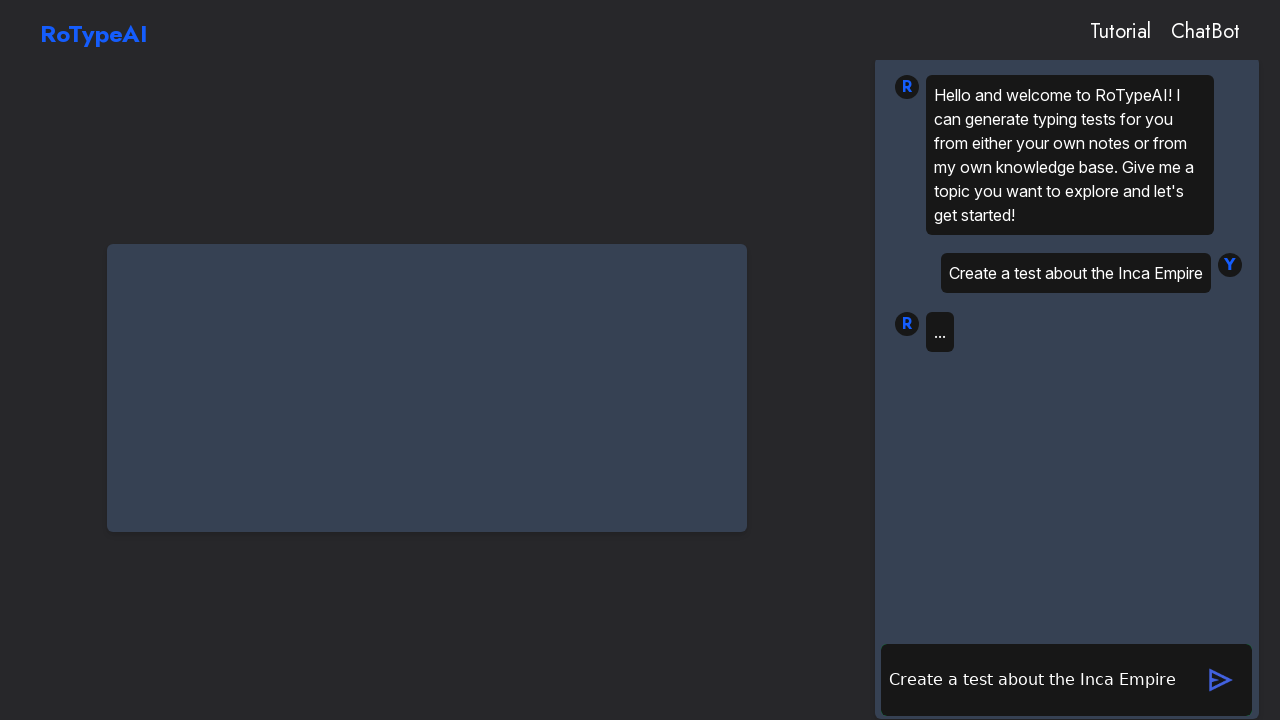

Waited for chatbot response to be generated
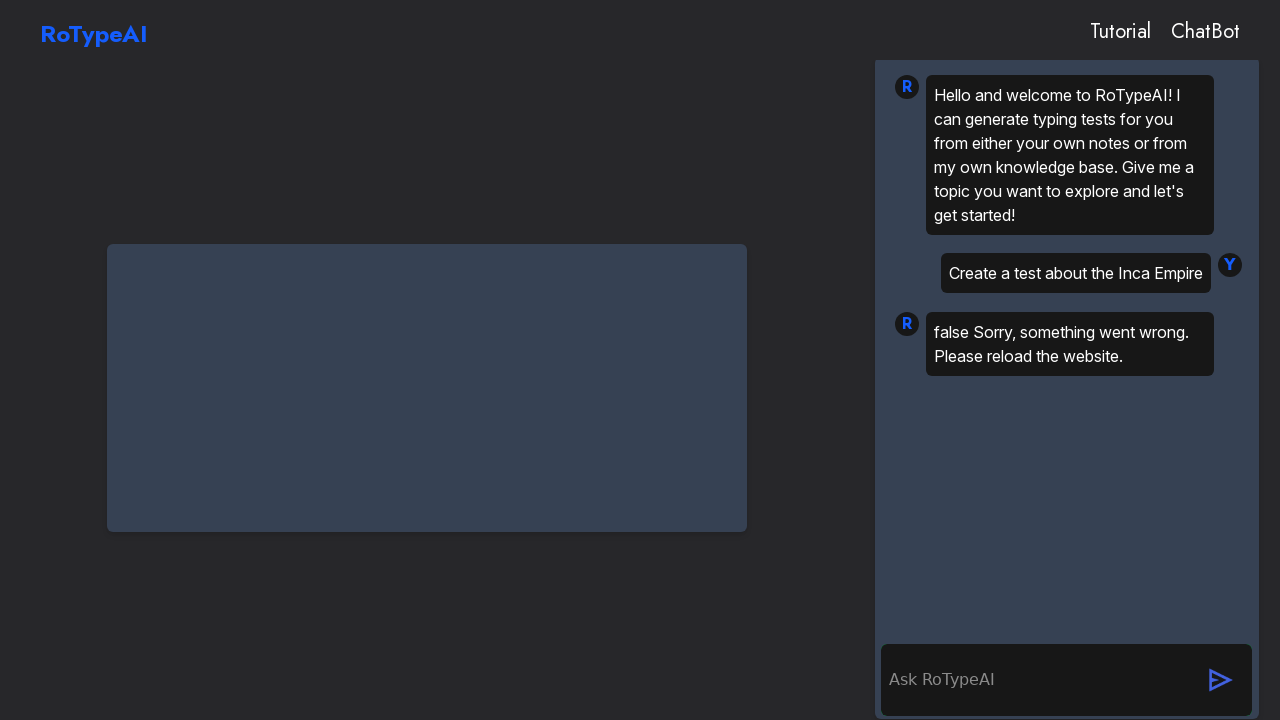

Verified chatbot response message appeared
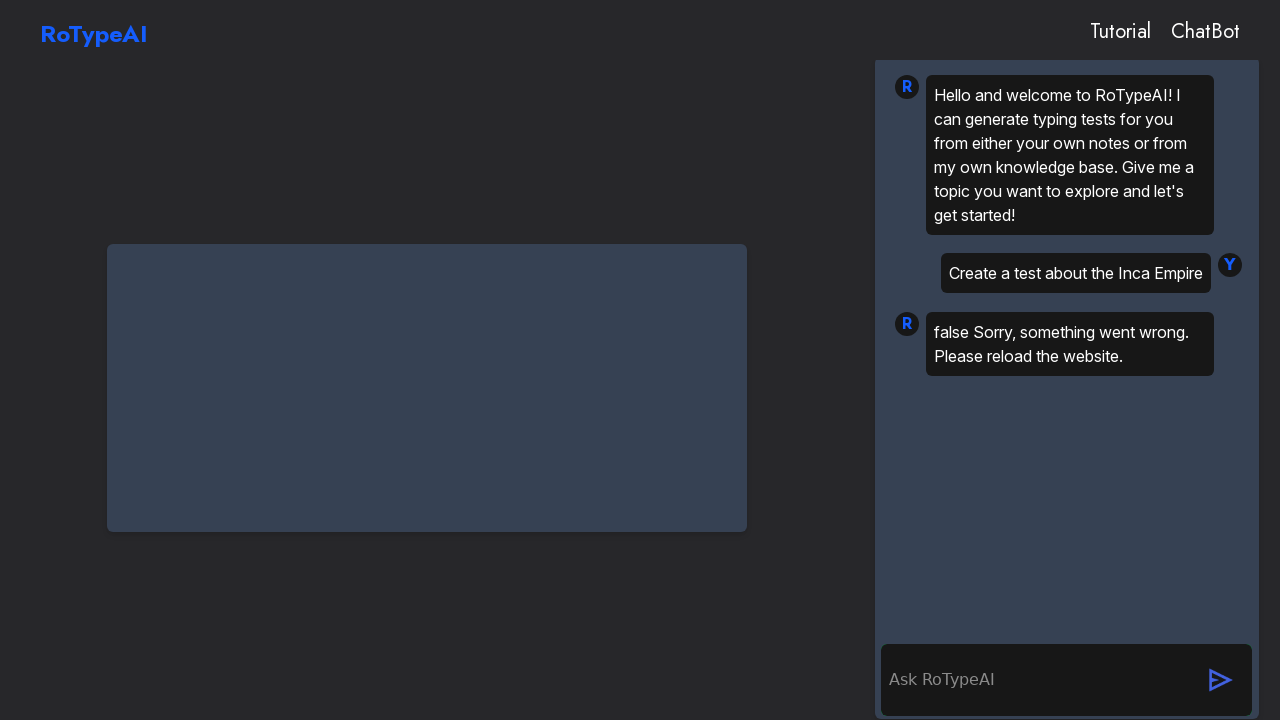

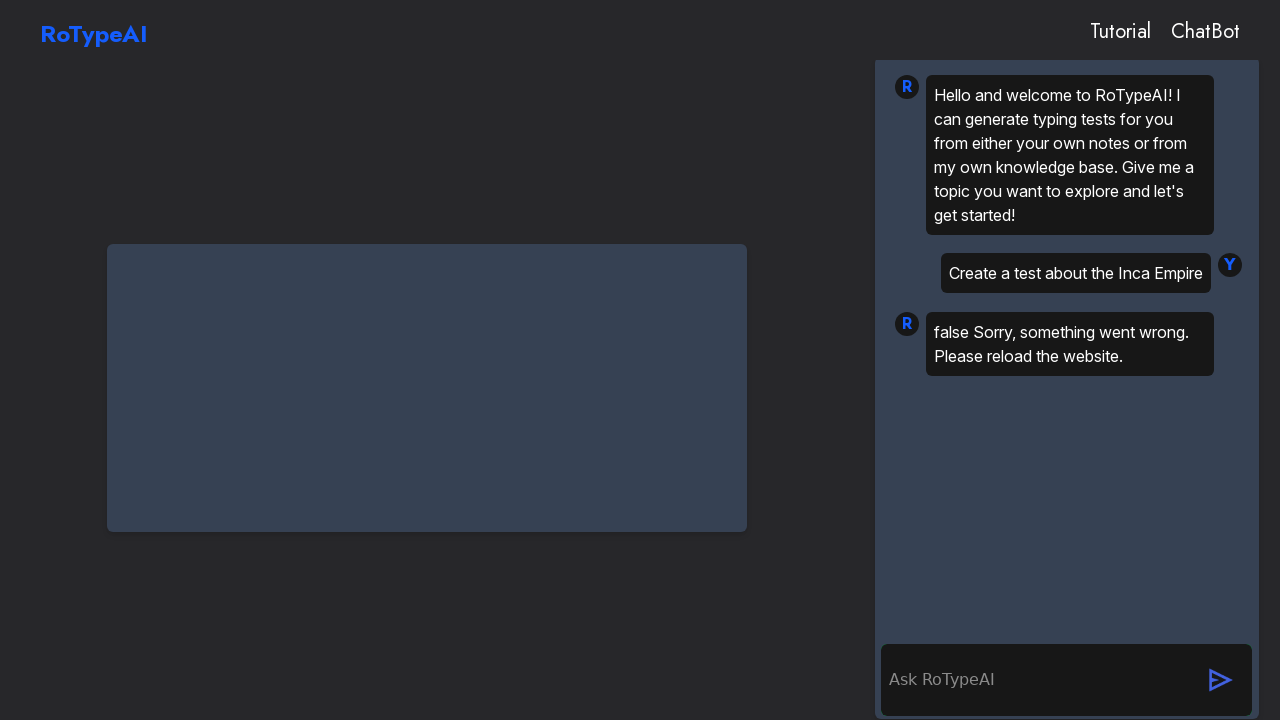